Tests double-click functionality by navigating to a W3Schools demo page, switching to an iframe, and performing a double-click action on a paragraph element

Starting URL: https://www.w3schools.com/jsref/tryit.asp?filename=tryjsref_ondblclick

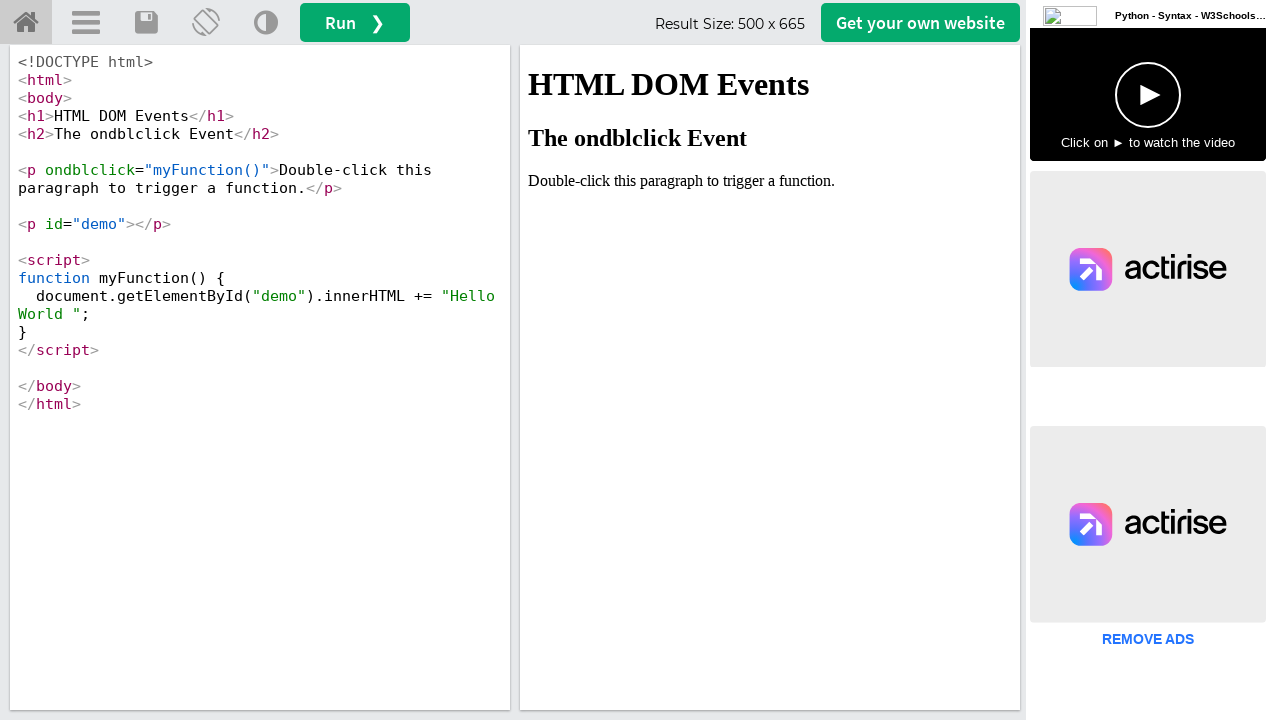

Waited for page to load (networkidle state)
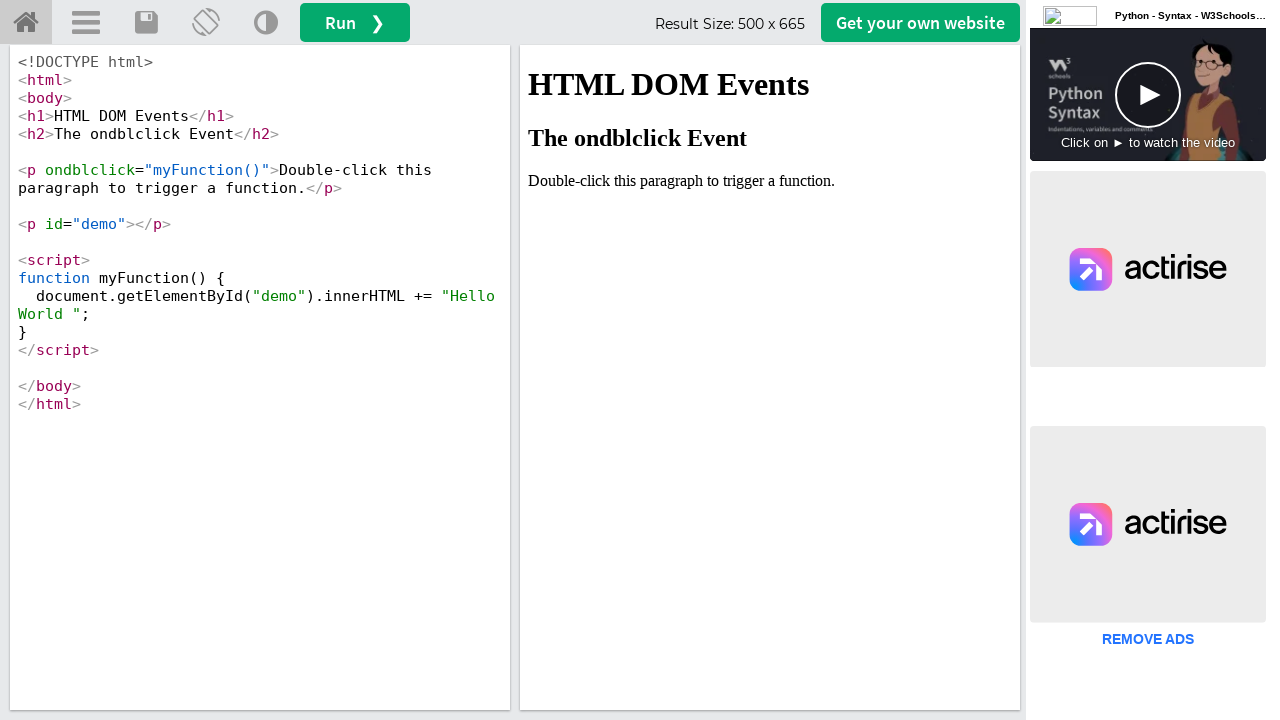

Located the iframe with ID 'iframeResult'
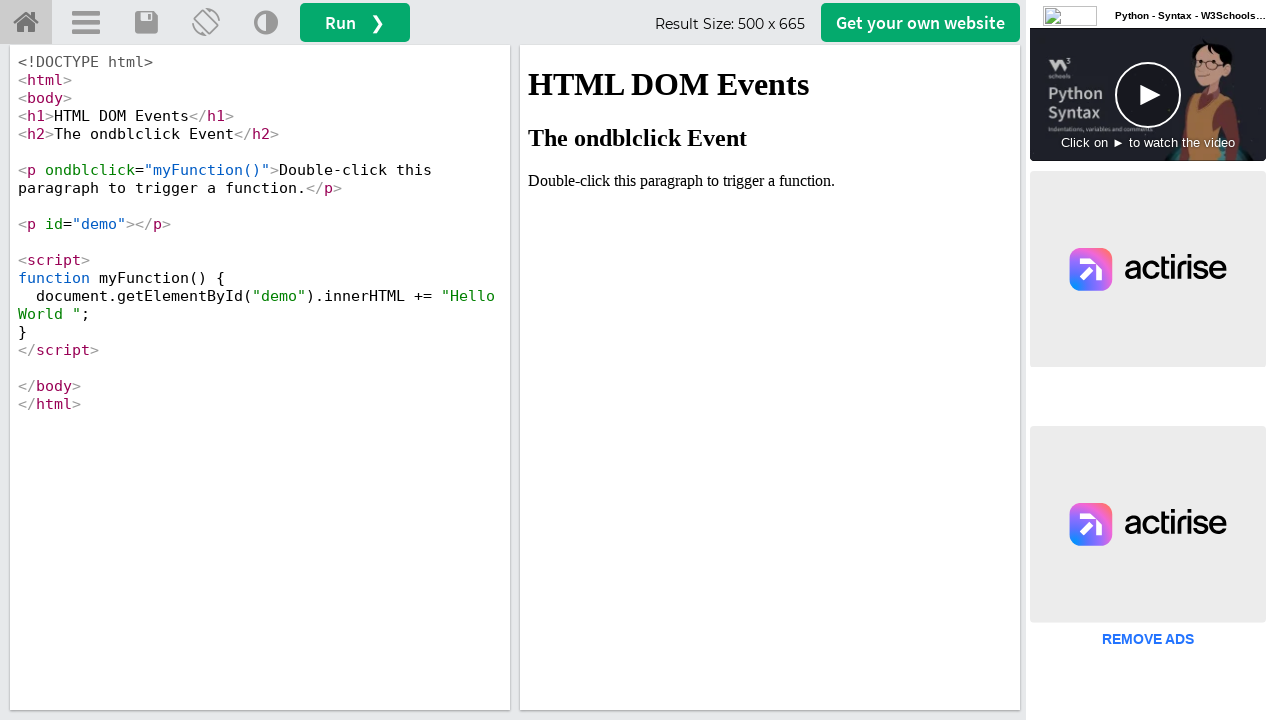

Double-clicked on the paragraph element in the iframe at (770, 181) on #iframeResult >> internal:control=enter-frame >> xpath=//p[.='Double-click this 
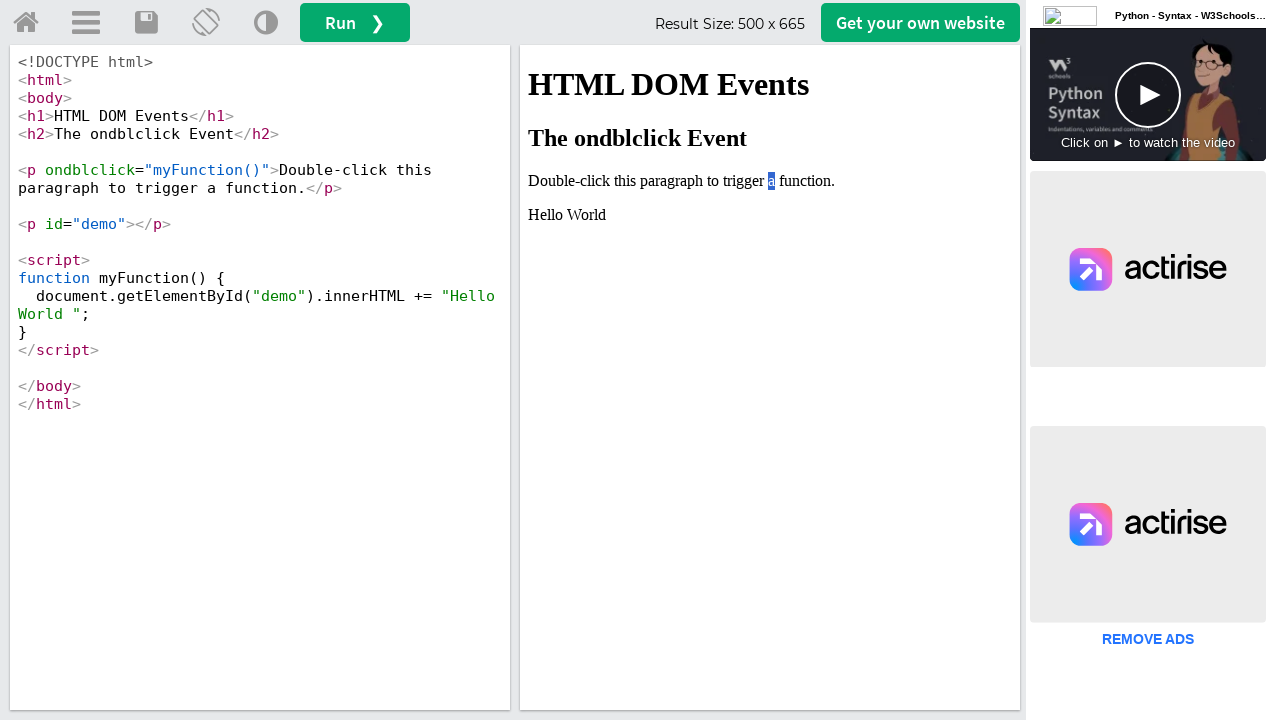

Waited 1 second to observe the double-click result
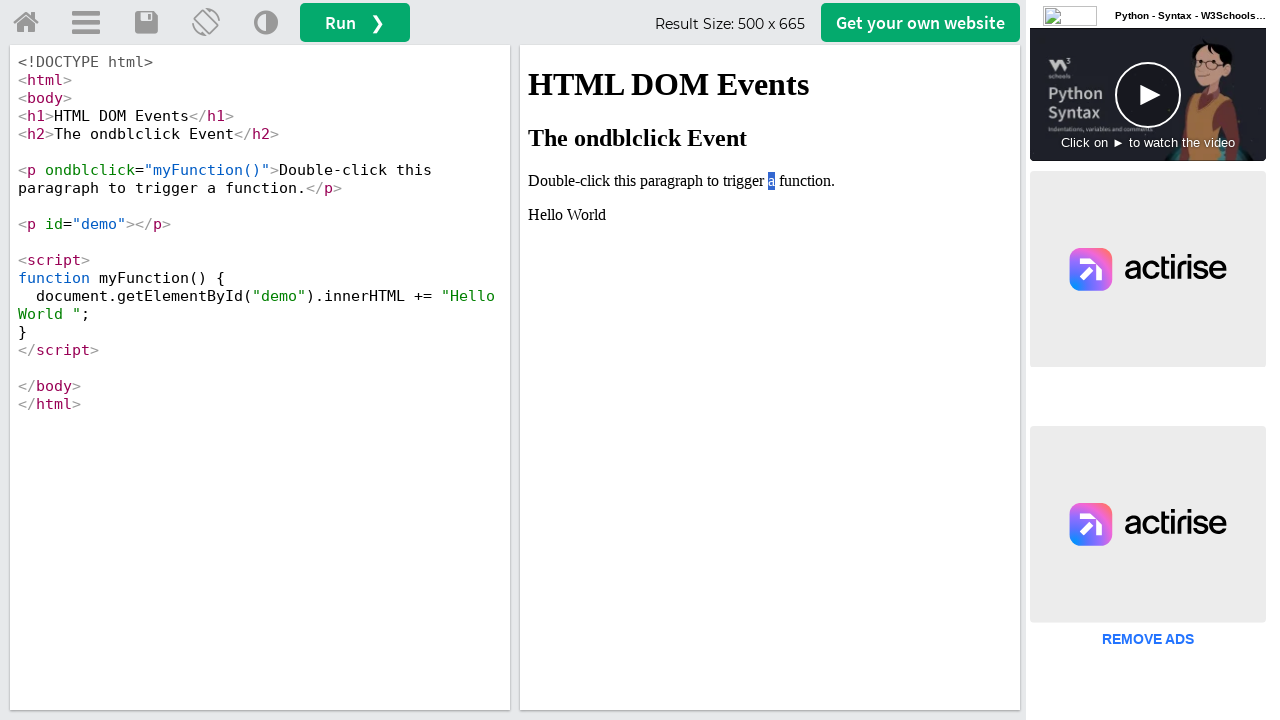

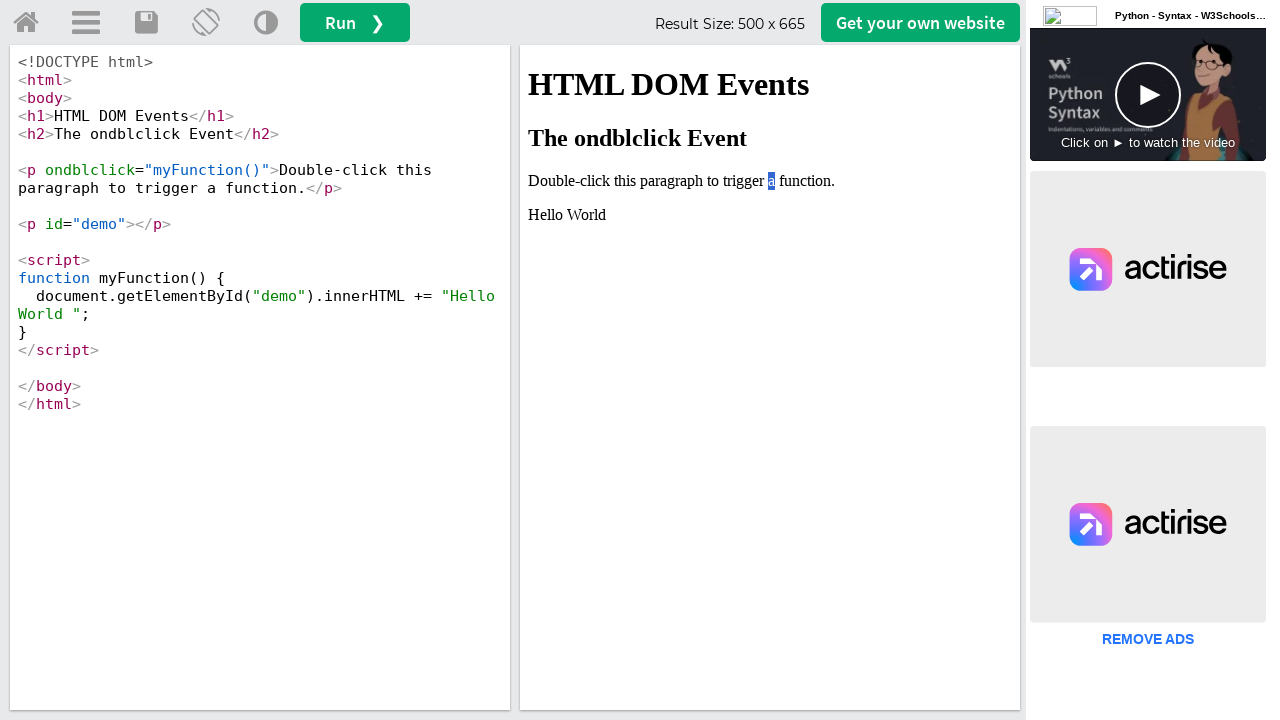